Clicks prompt button, enters text in prompt dialog and accepts it

Starting URL: https://omayo.blogspot.in/

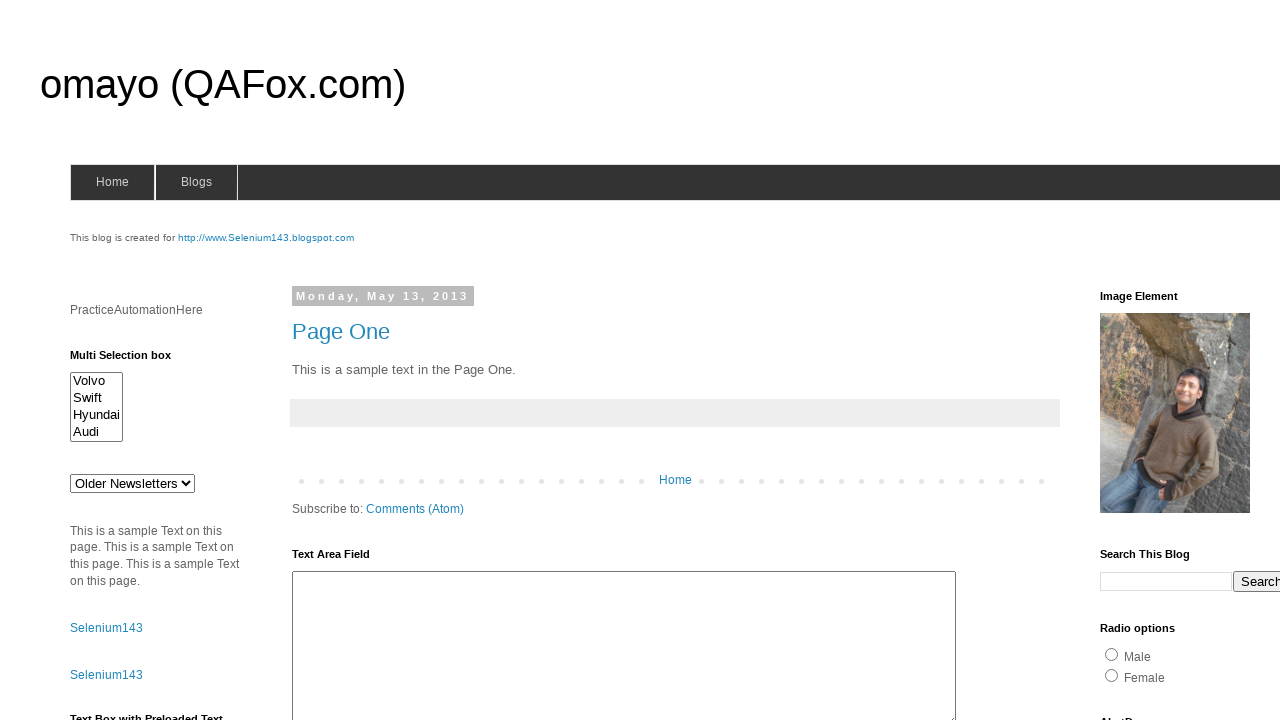

Set up dialog handler to accept prompt with text 'Michael Davis'
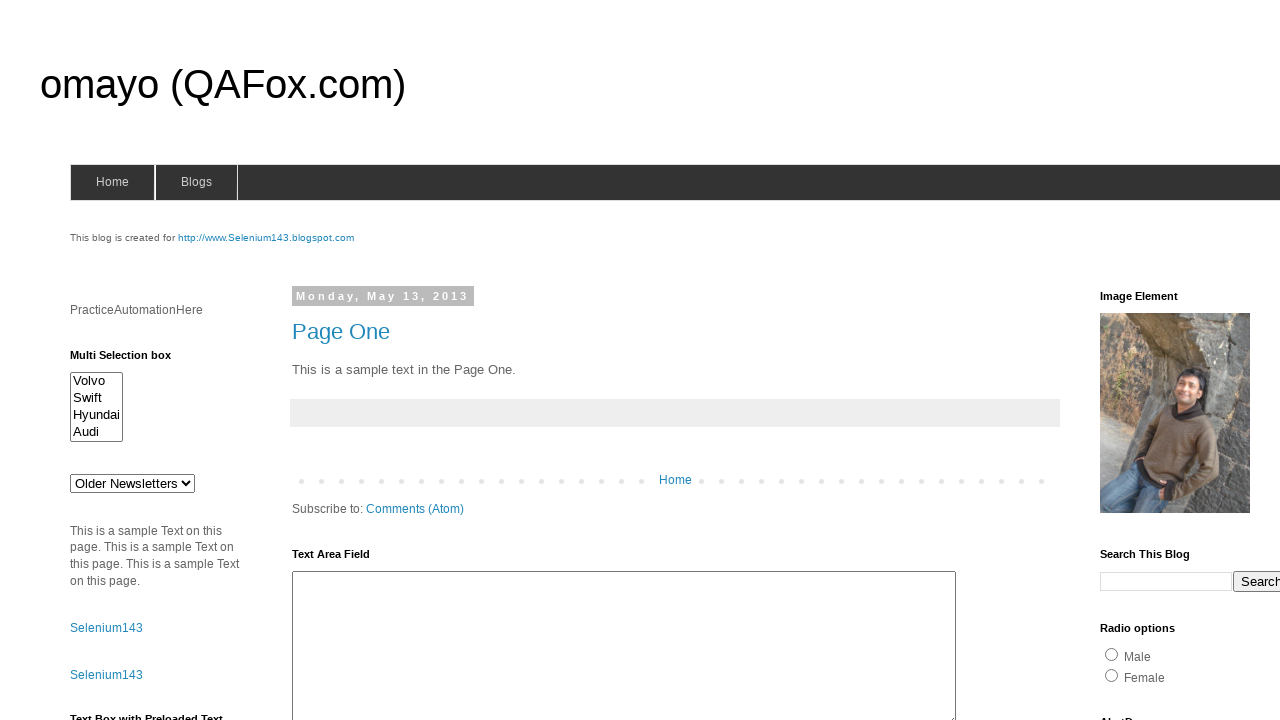

Clicked GetPrompt button to open prompt dialog at (1140, 361) on xpath=//div[@class='widget-content']//input[@value='GetPrompt']
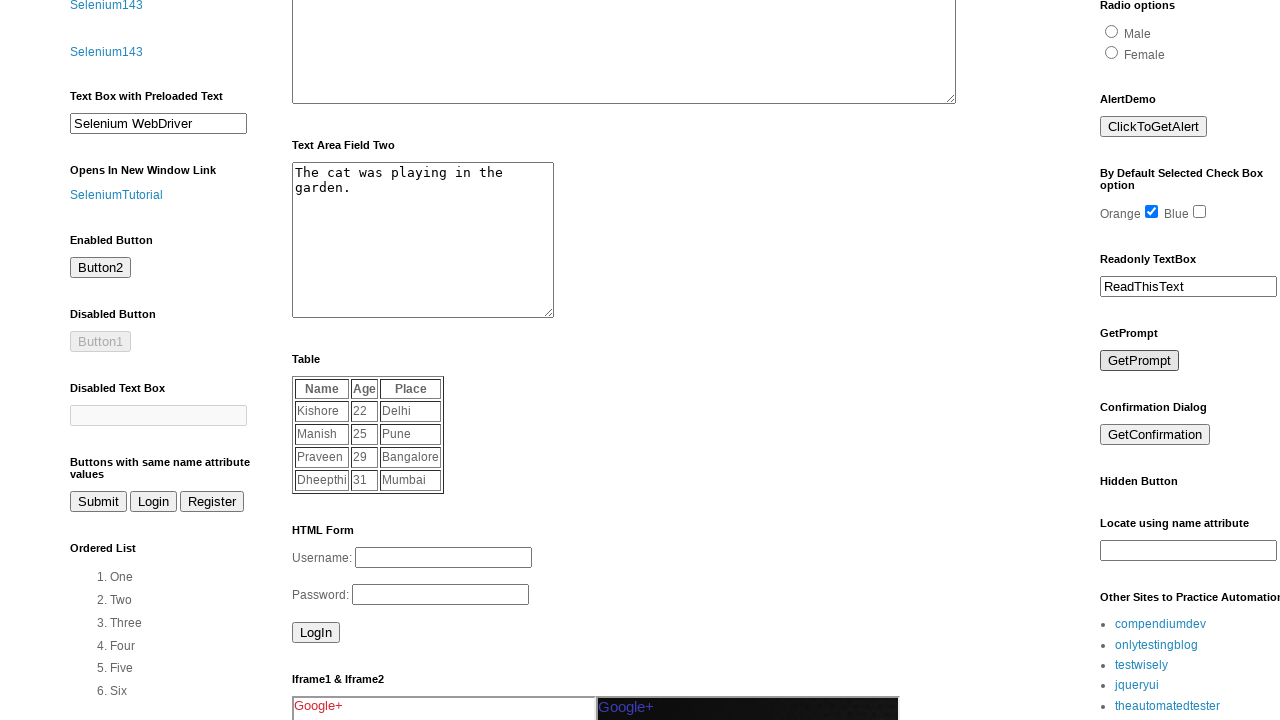

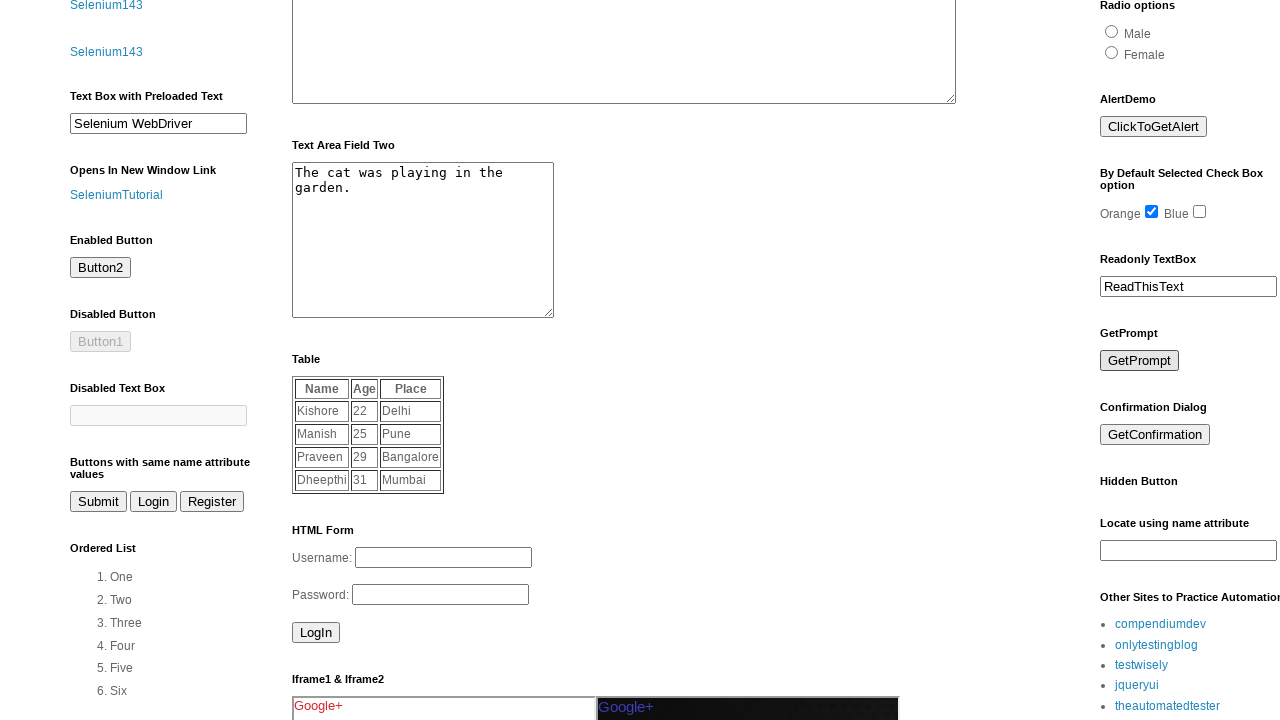